Tests the contact form validation by navigating to the contact page, clicking submit without filling fields to trigger validation errors, then populating mandatory fields and verifying the errors disappear.

Starting URL: http://jupiter.cloud.planittesting.com

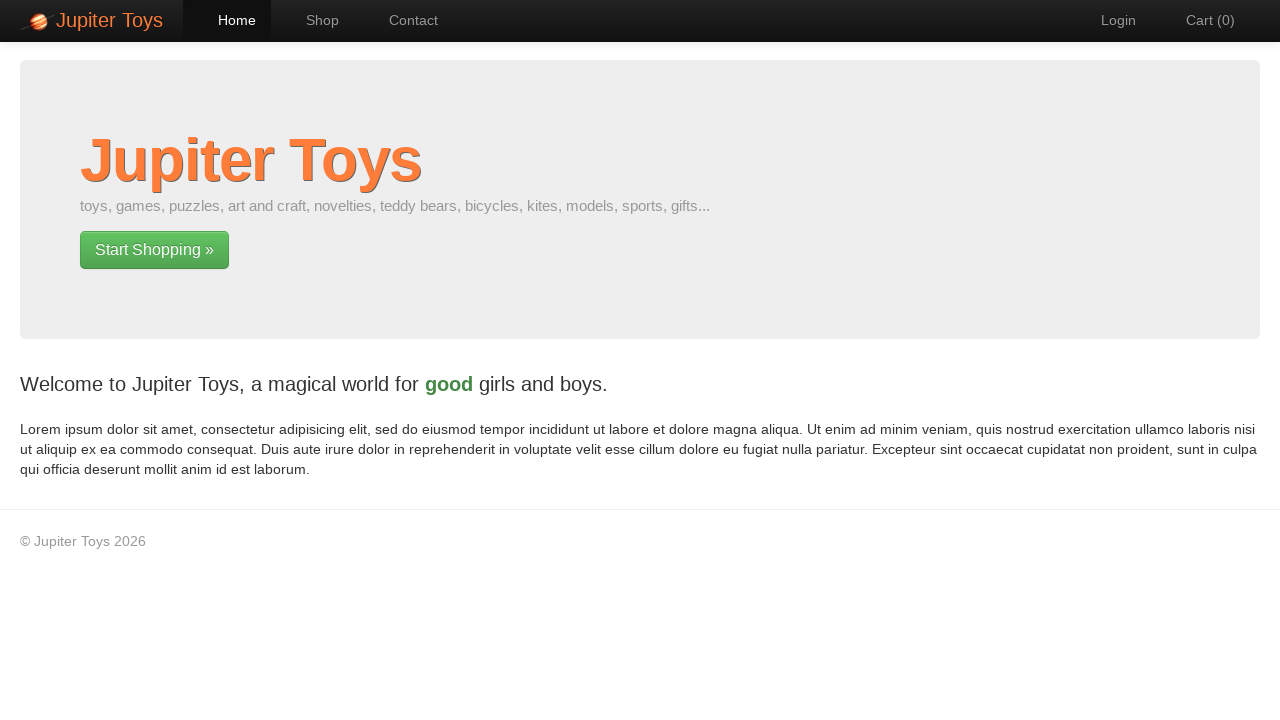

Clicked link to navigate to contact page at (404, 20) on a[href='#/contact']
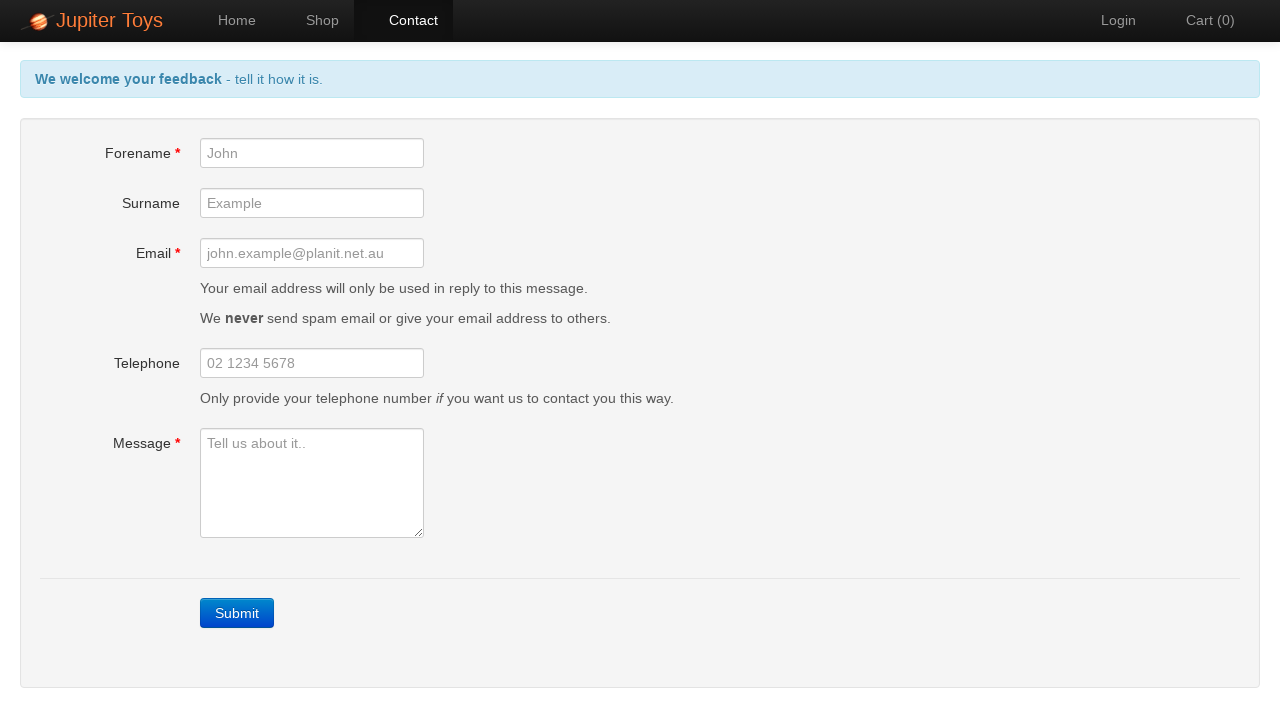

Contact page loaded
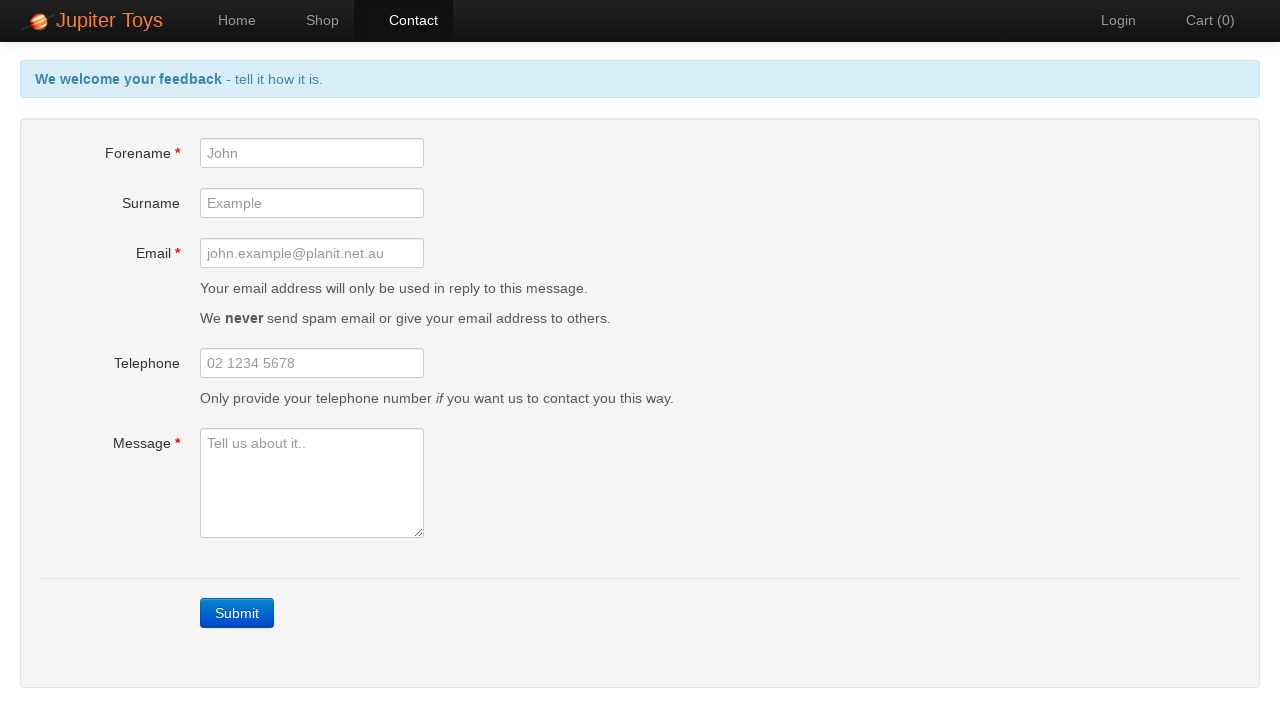

Clicked submit button without filling any fields at (237, 613) on a.btn-contact
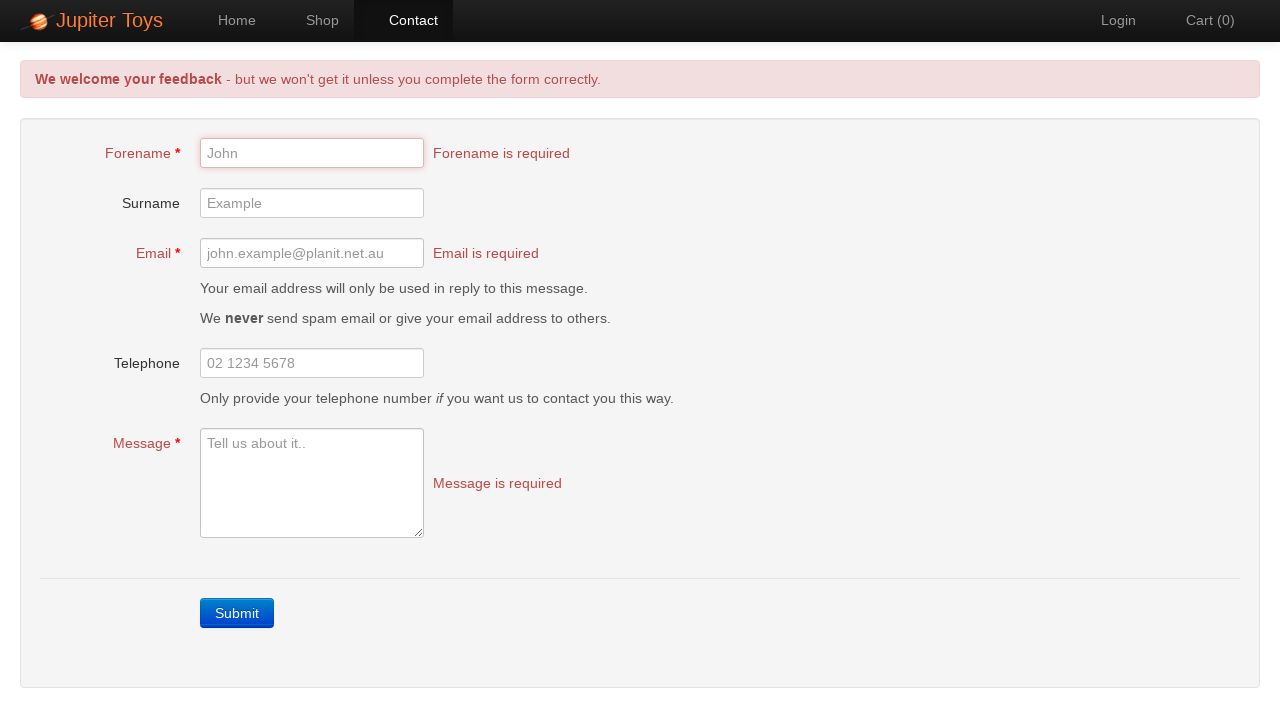

Alert error message appeared
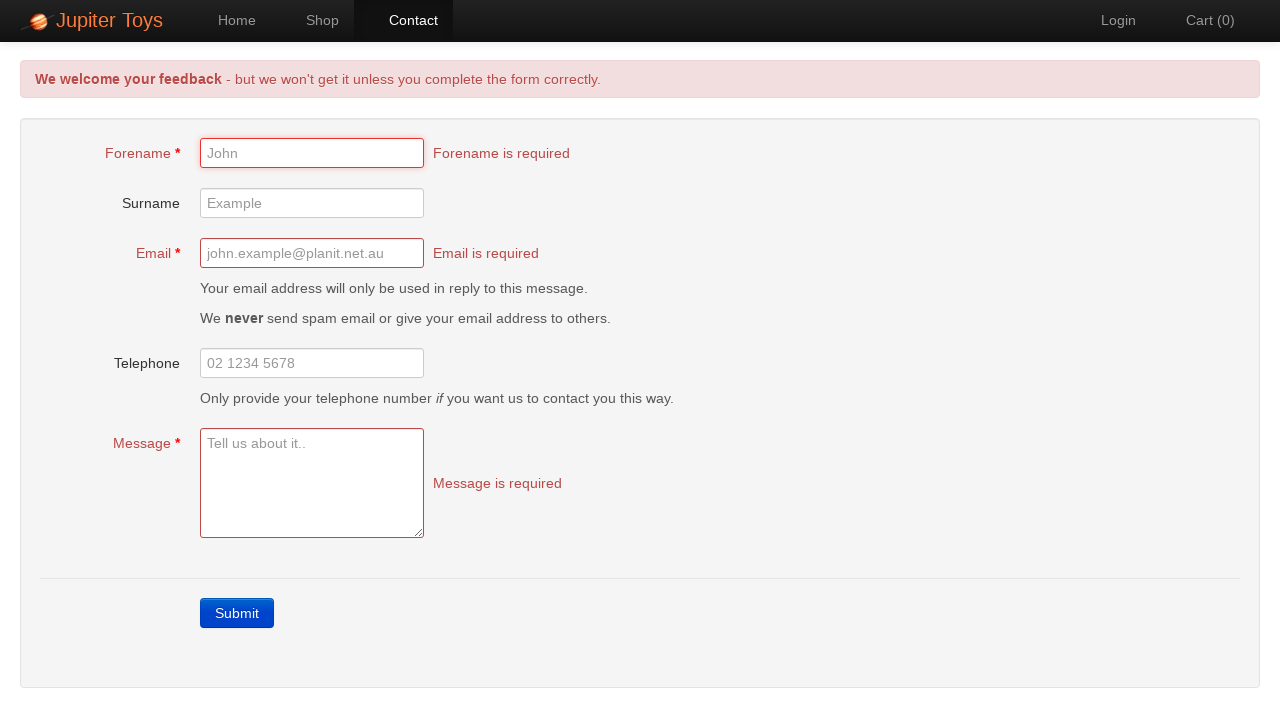

Forename validation error is visible
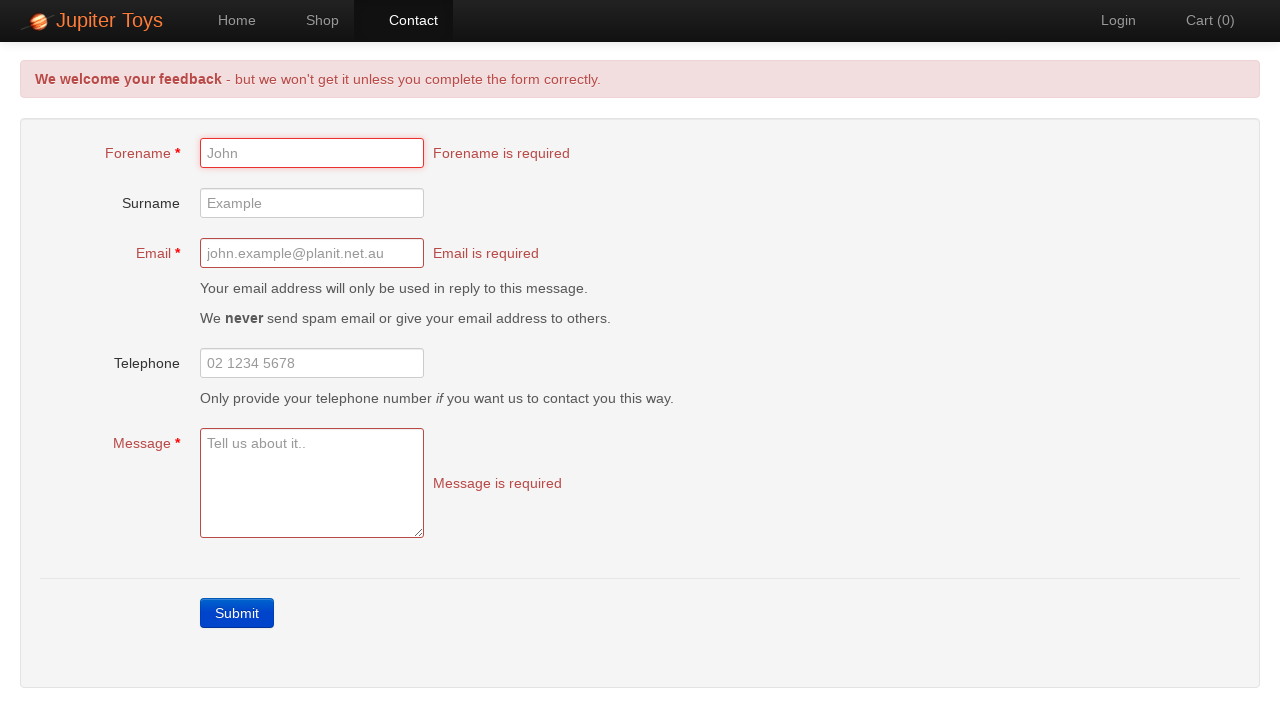

Email validation error is visible
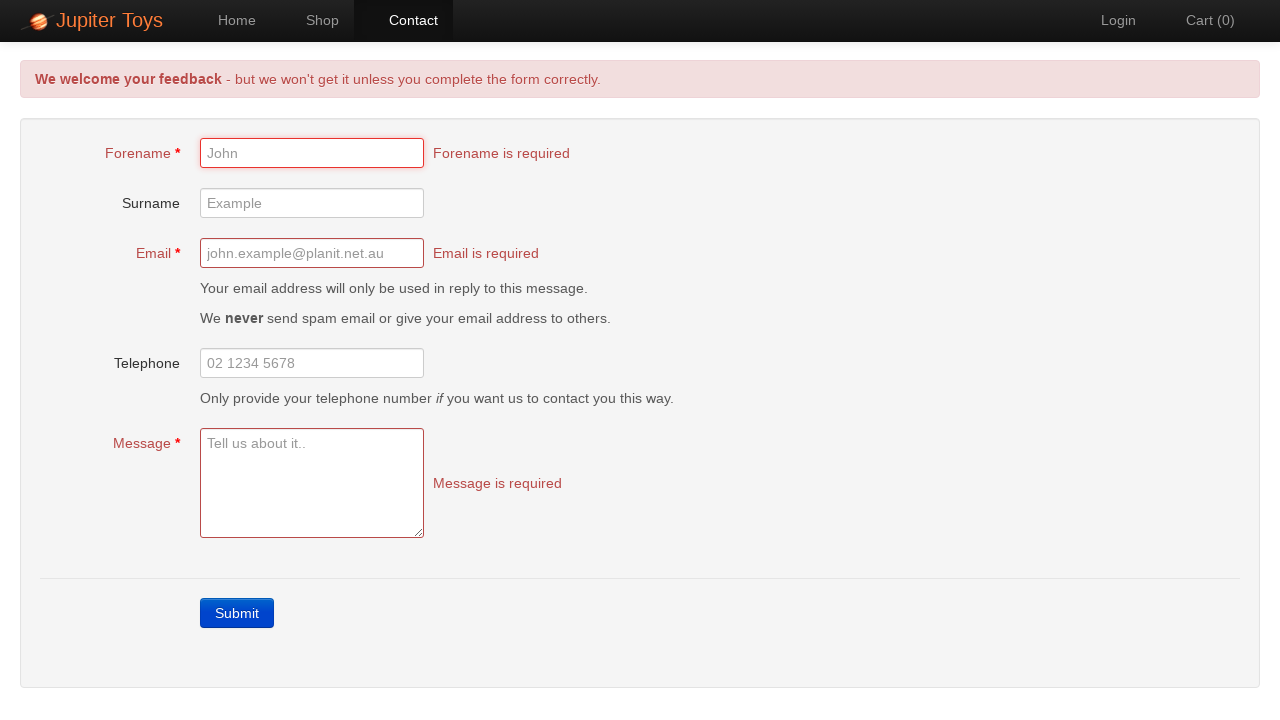

Message validation error is visible
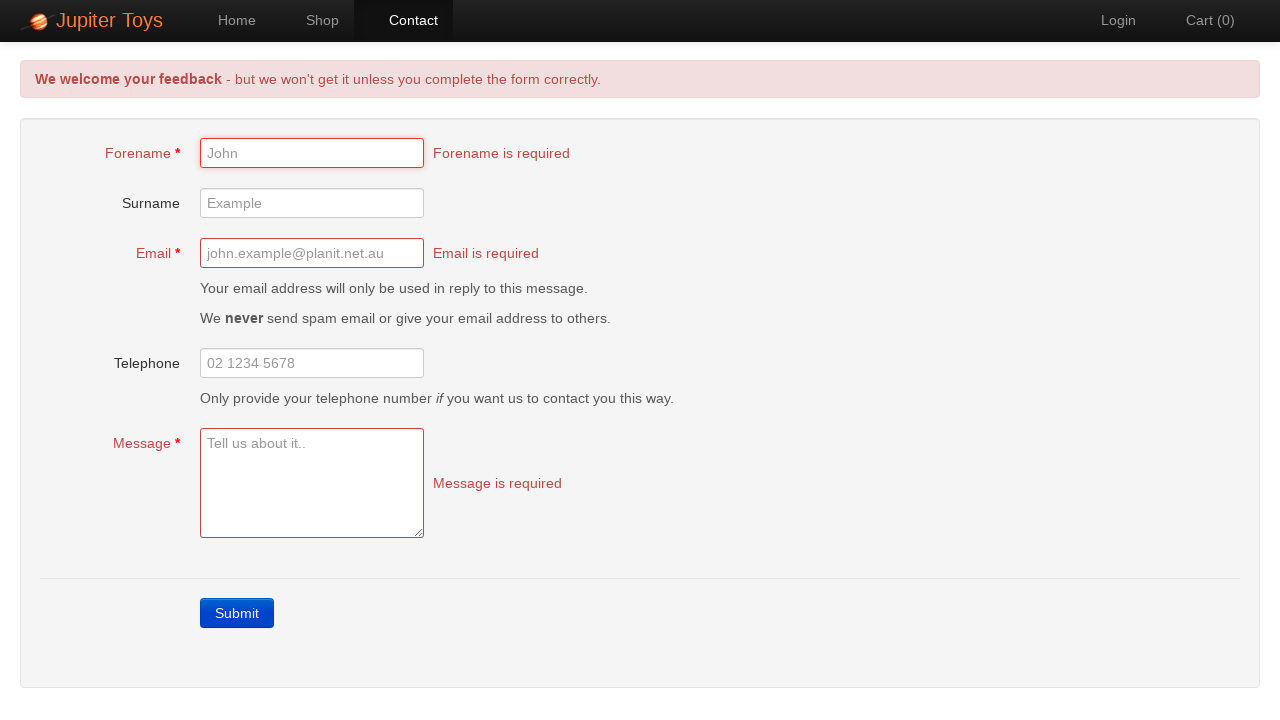

Filled forename field with 'Sarah' on #forename
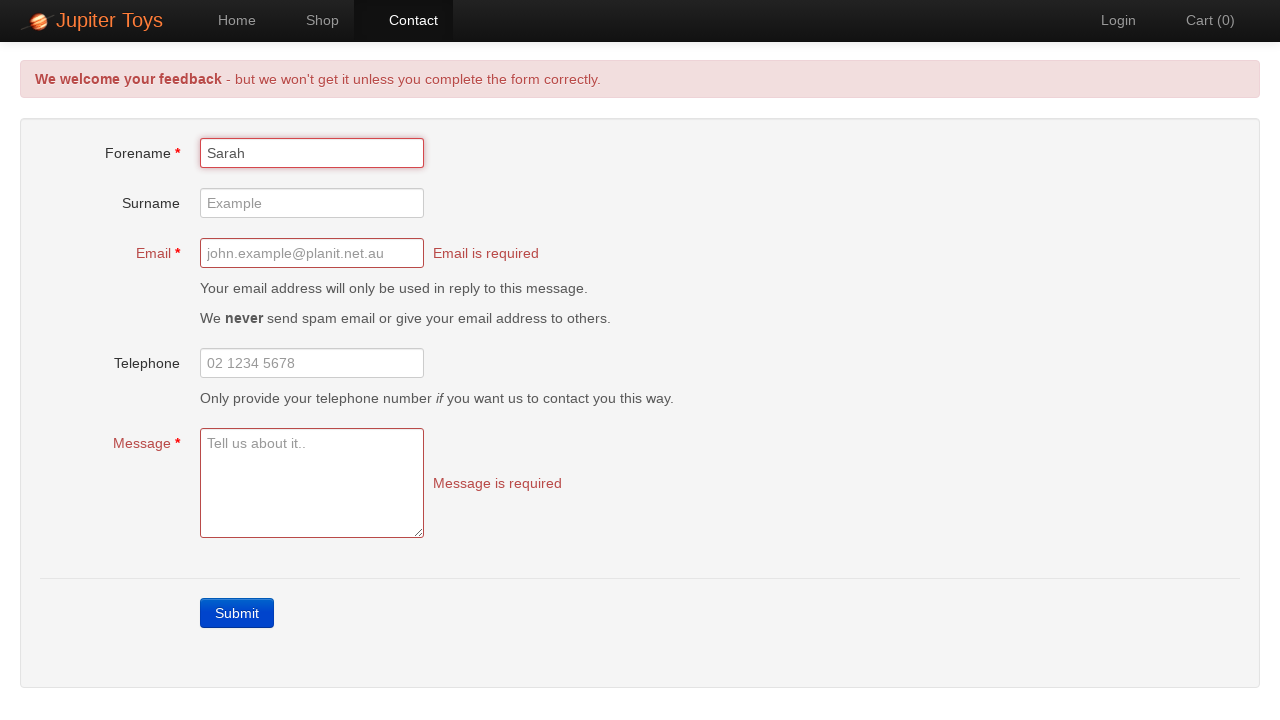

Filled email field with 'sarah.thompson@example.com' on #email
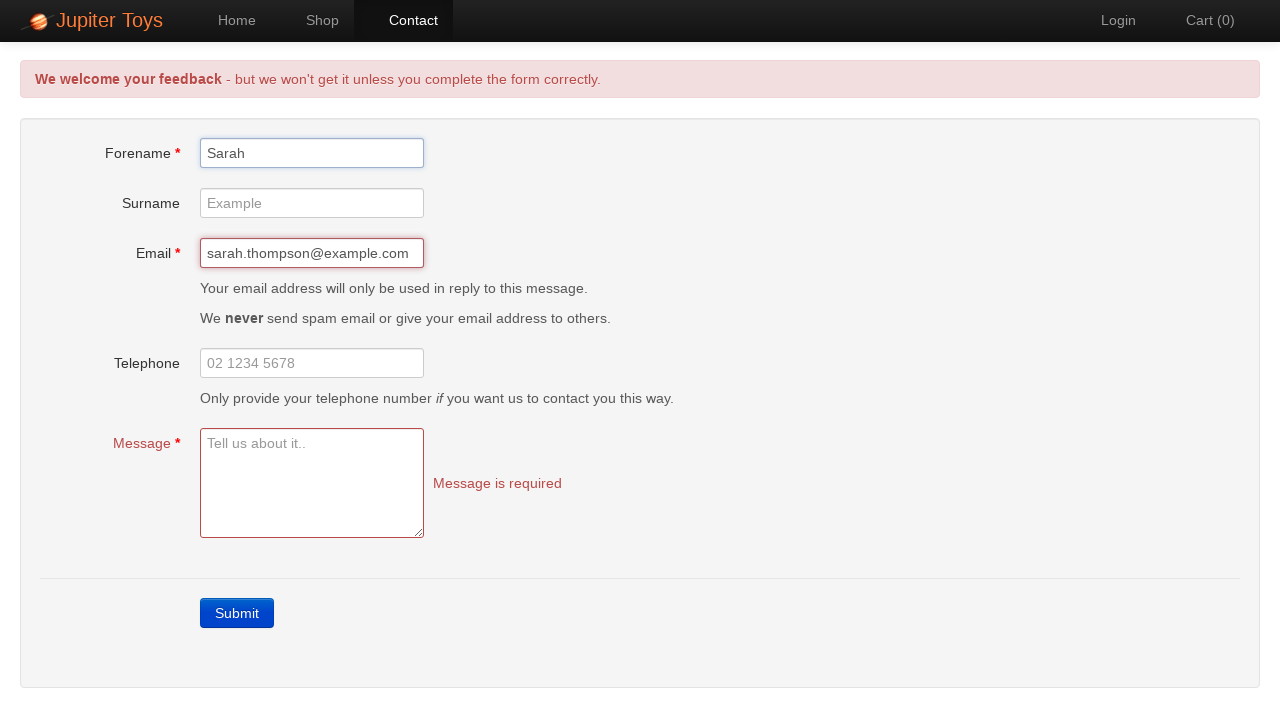

Filled message field with test message on #message
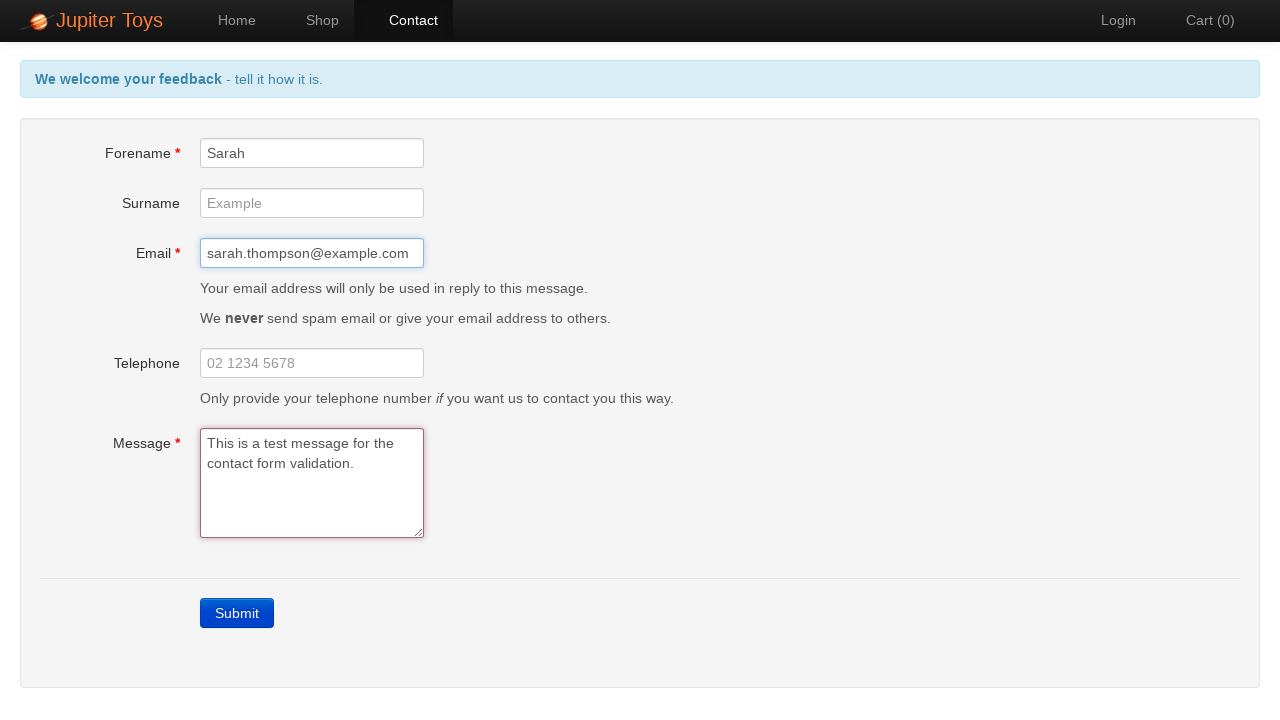

Forename validation error disappeared
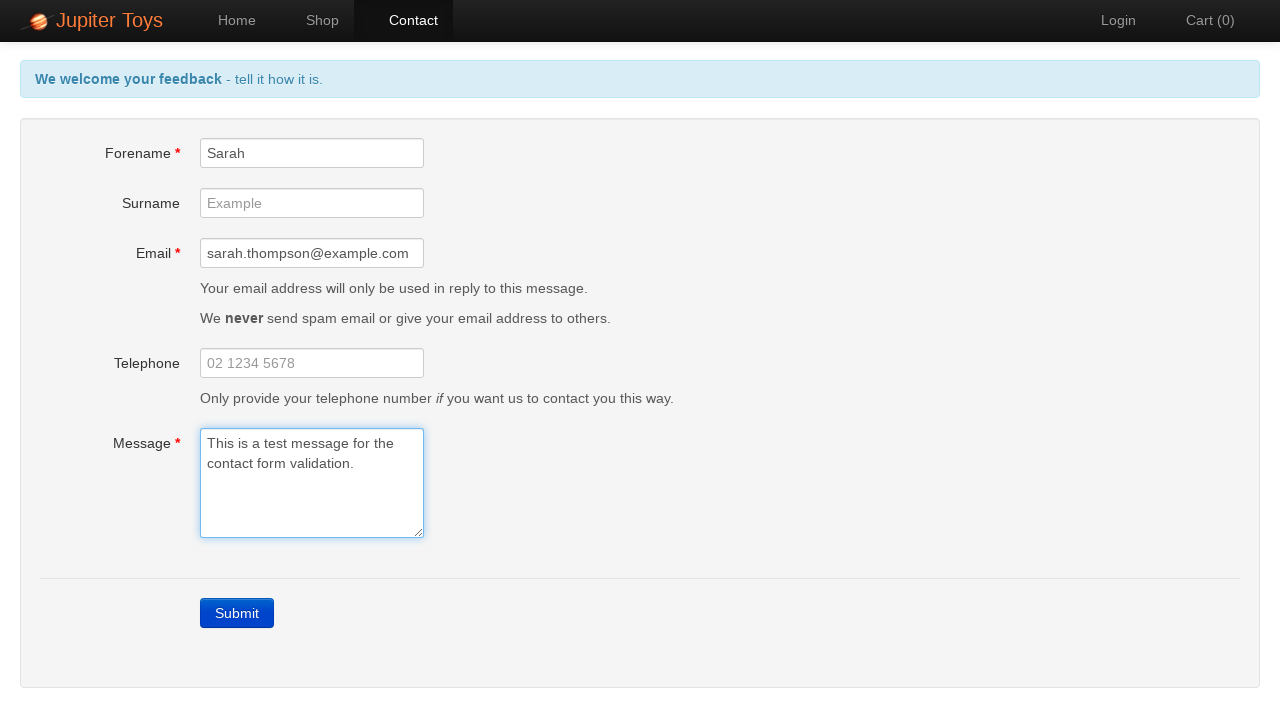

Email validation error disappeared
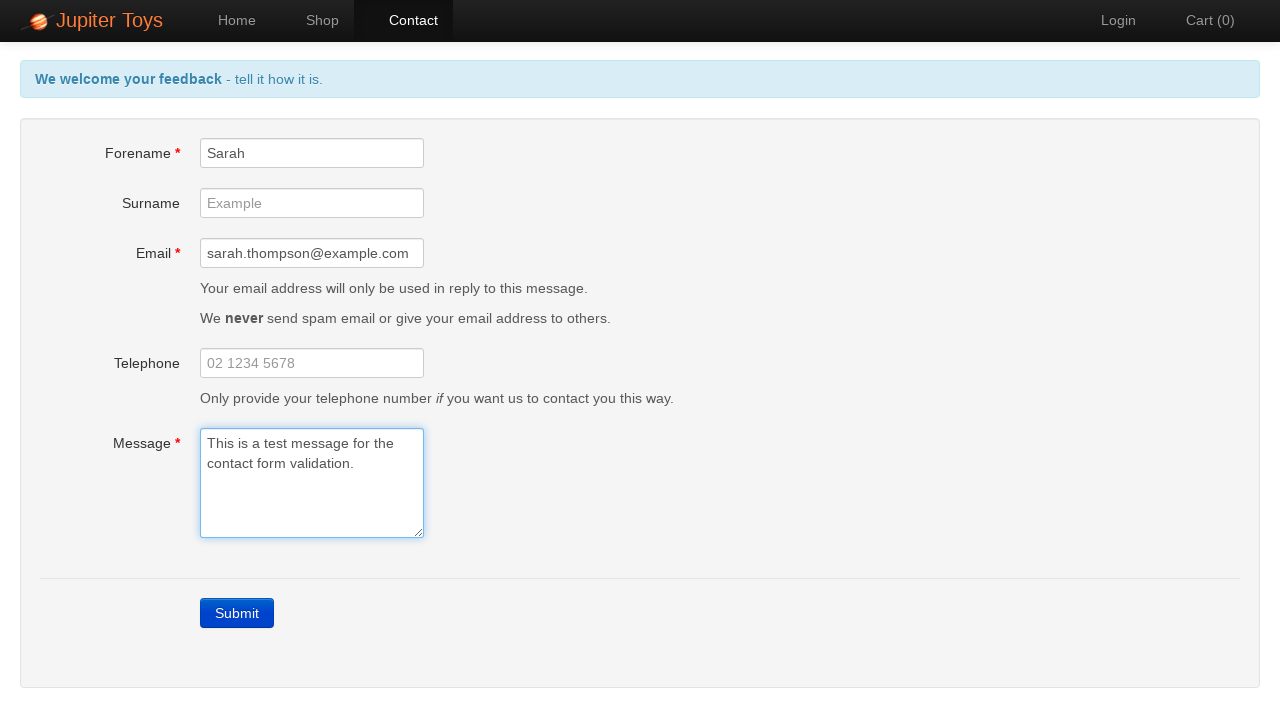

Message validation error disappeared
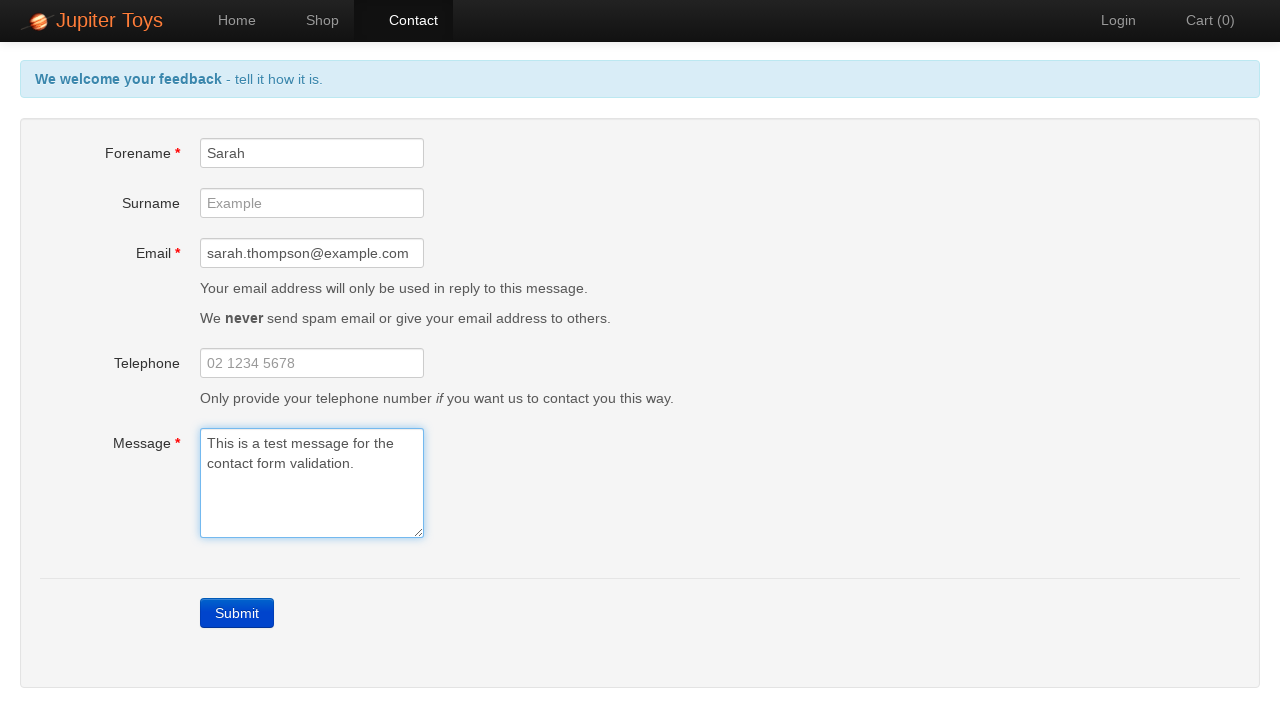

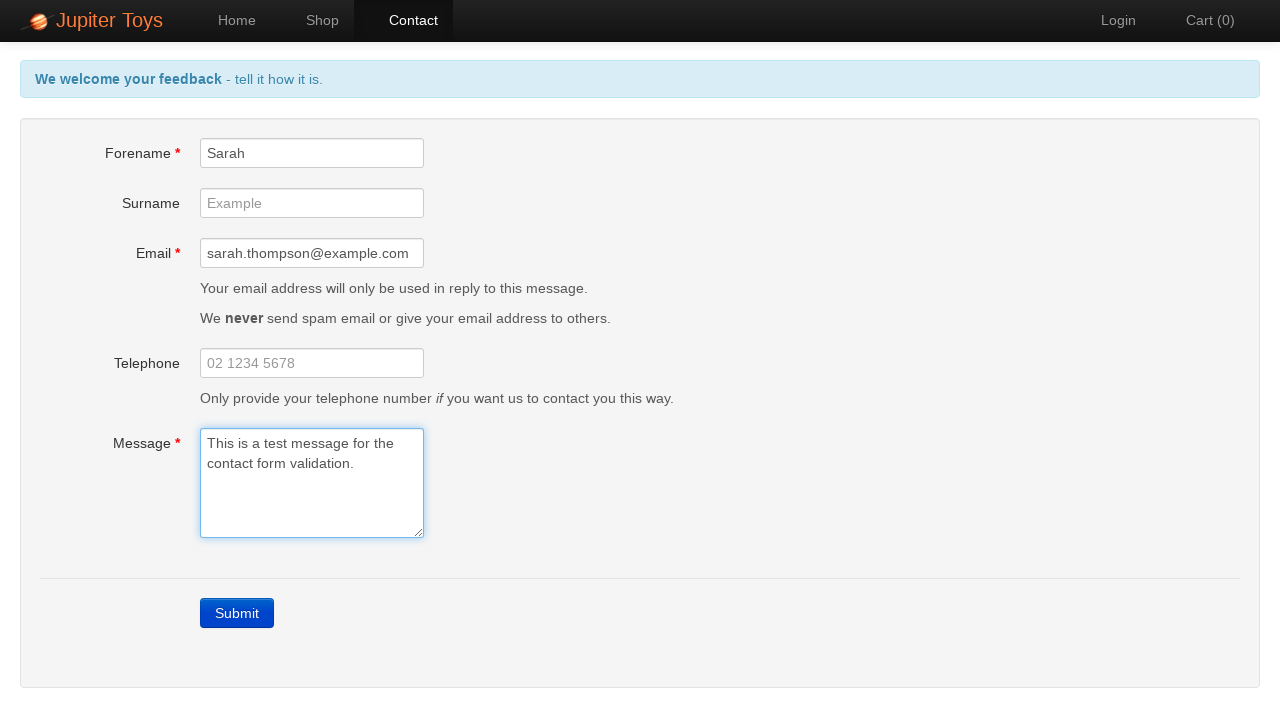